Tests checkbox functionality by clicking on two checkboxes and verifying they are selected

Starting URL: https://the-internet.herokuapp.com/checkboxes

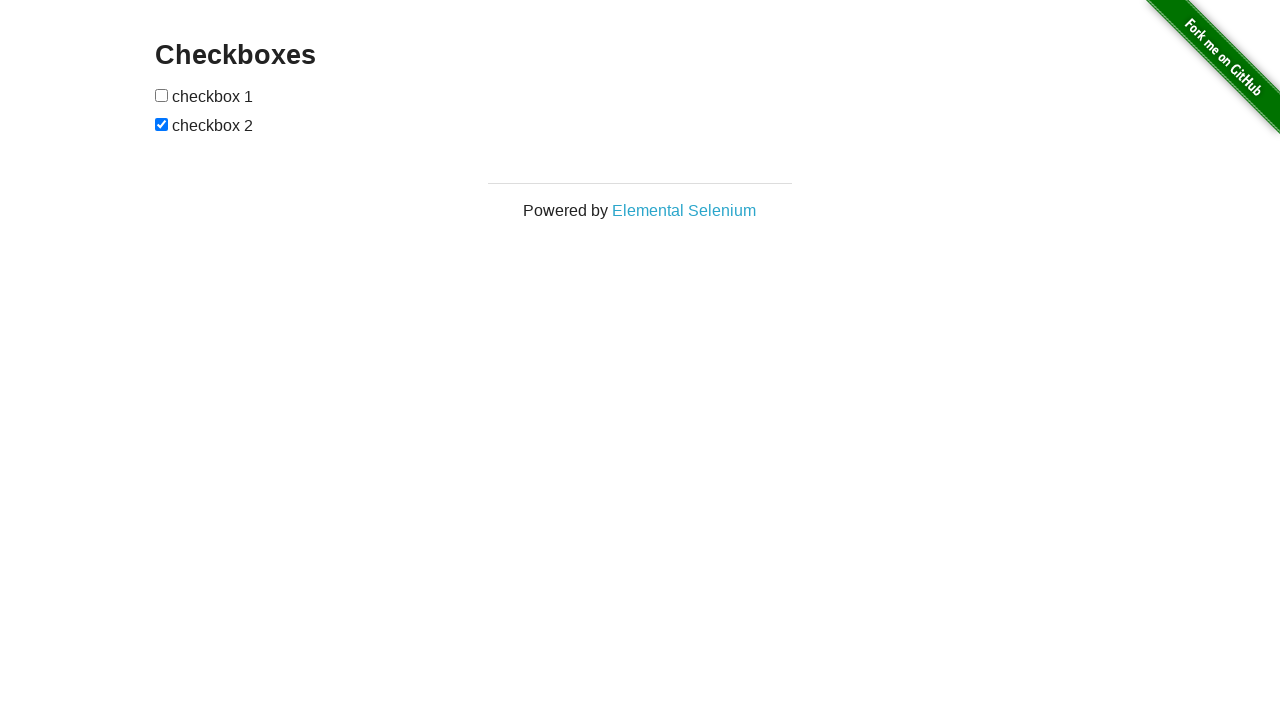

Navigated to checkboxes page
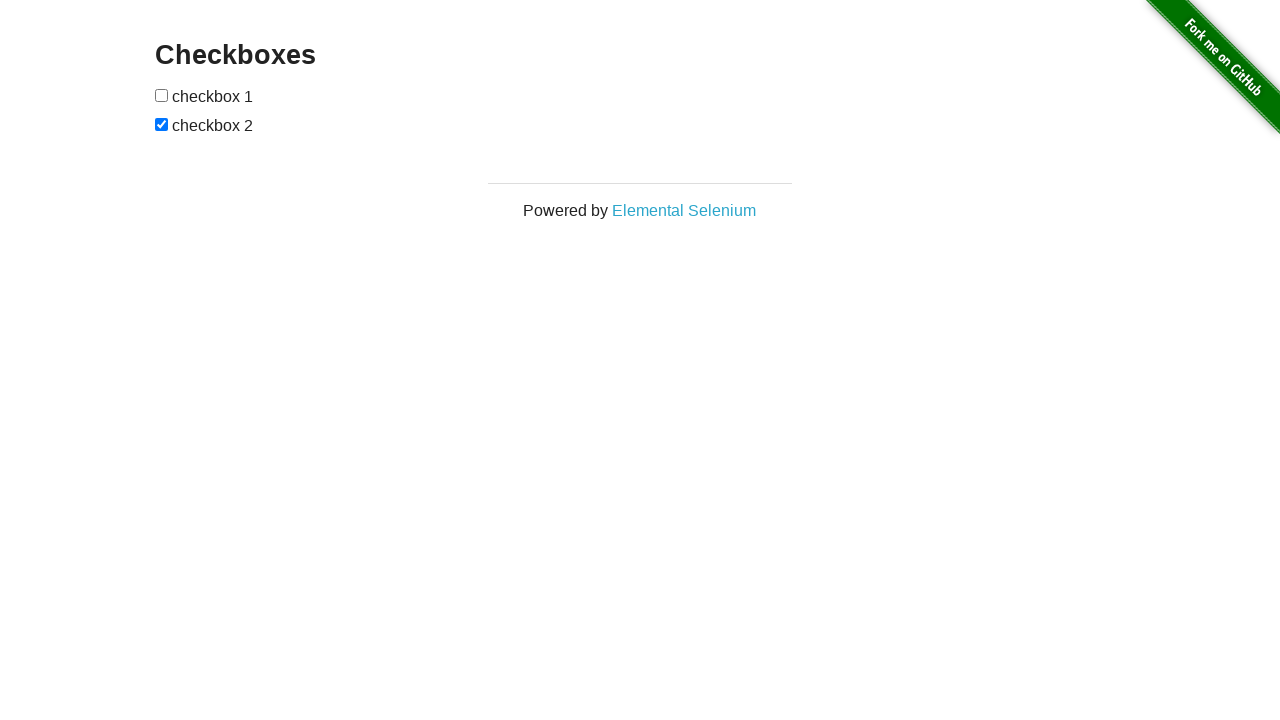

Located first checkbox element
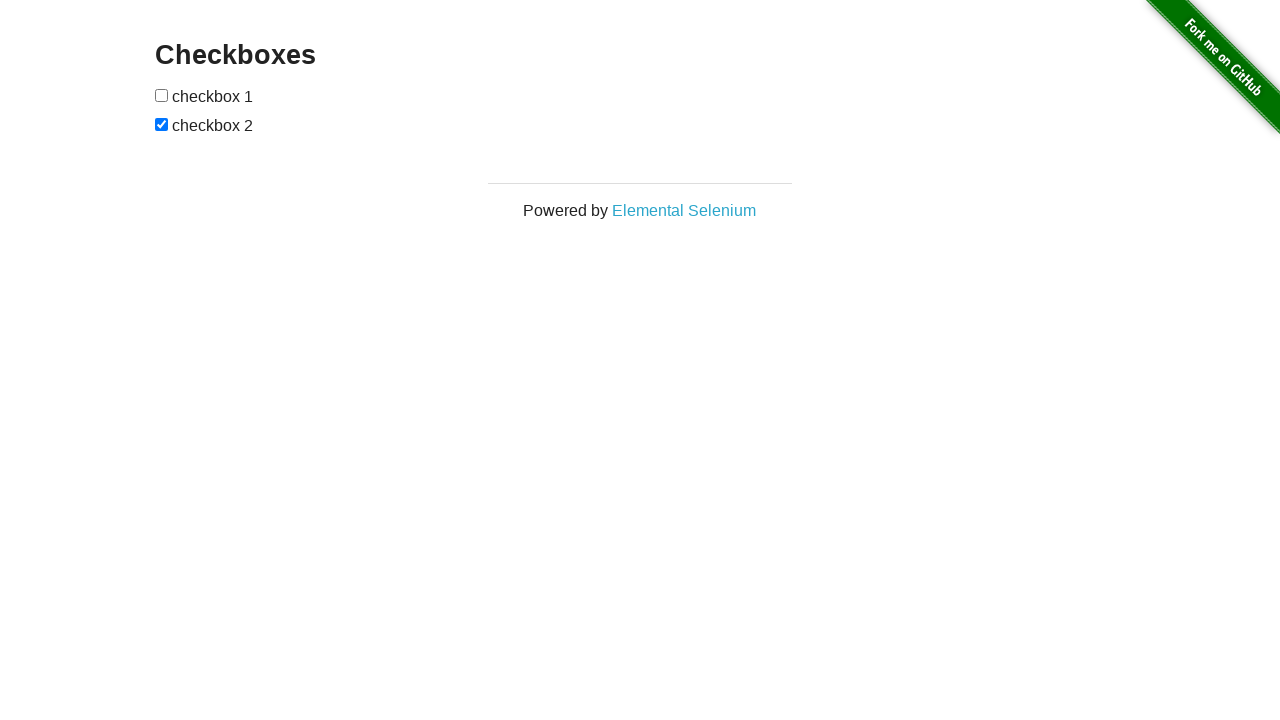

Located second checkbox element
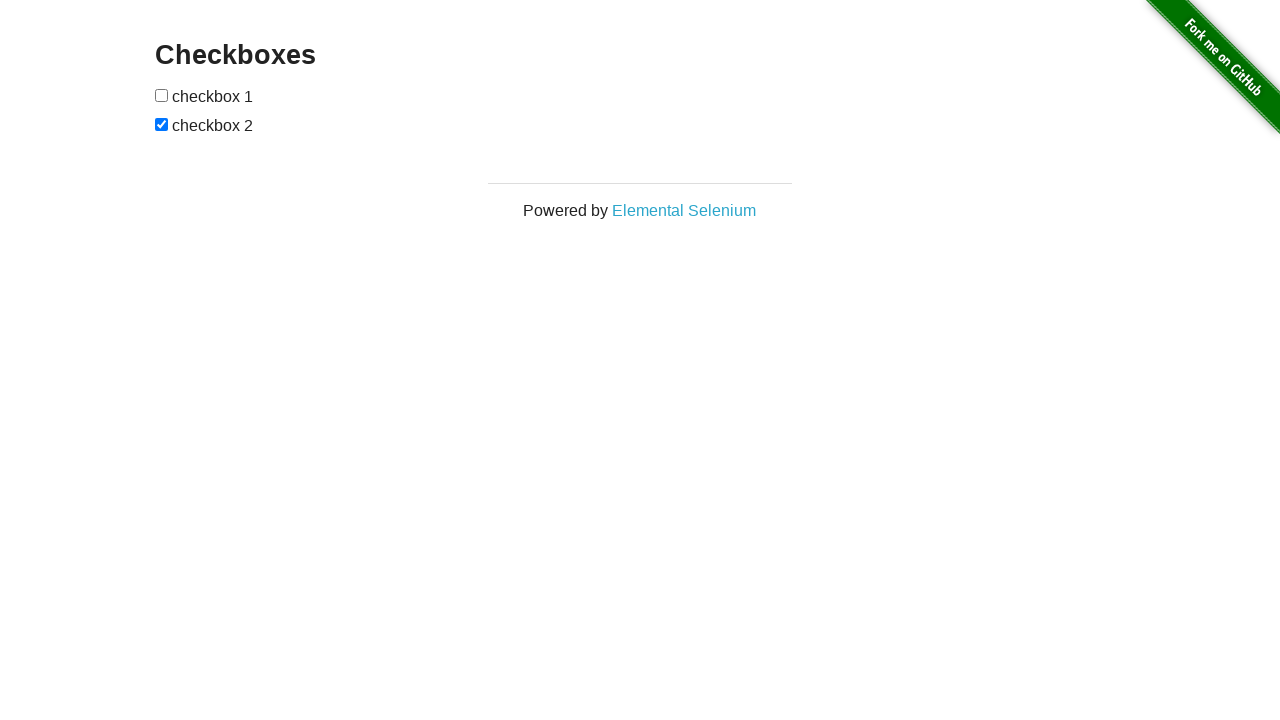

Checked checkbox status for first checkbox
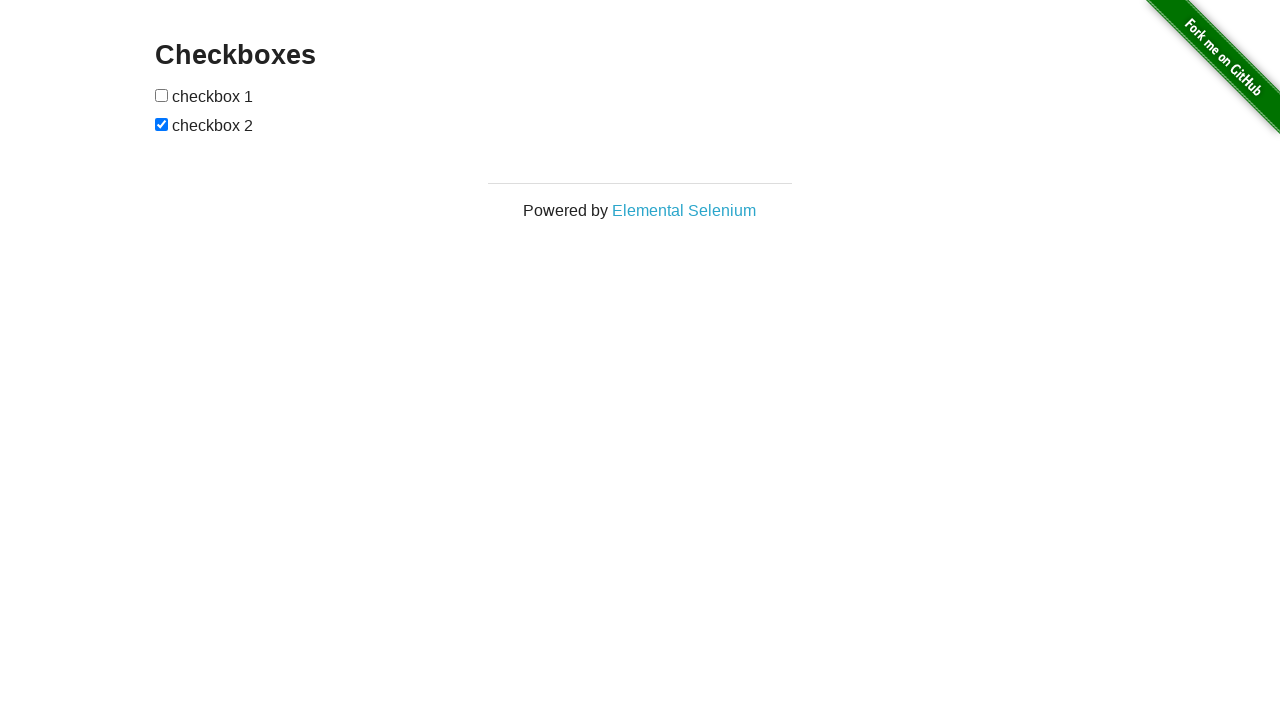

Clicked first checkbox to select it at (162, 95) on xpath=//form[@id='checkboxes']/input[1]
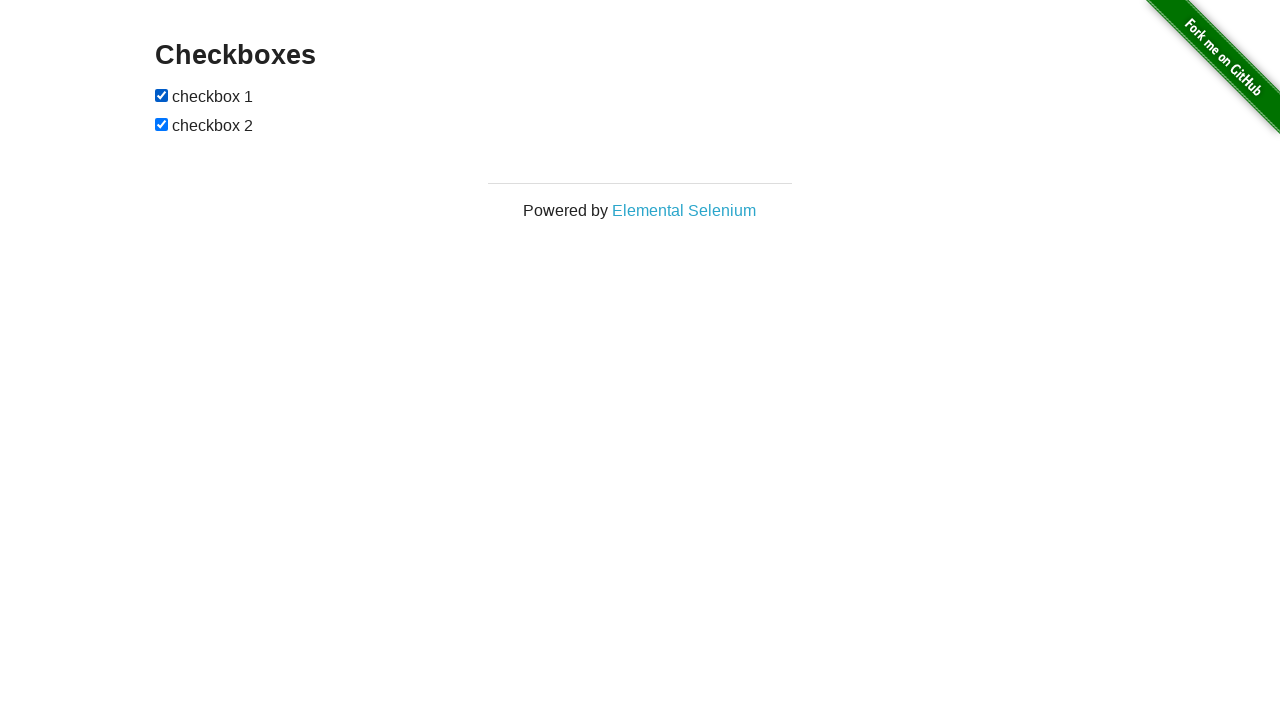

Second checkbox was already checked
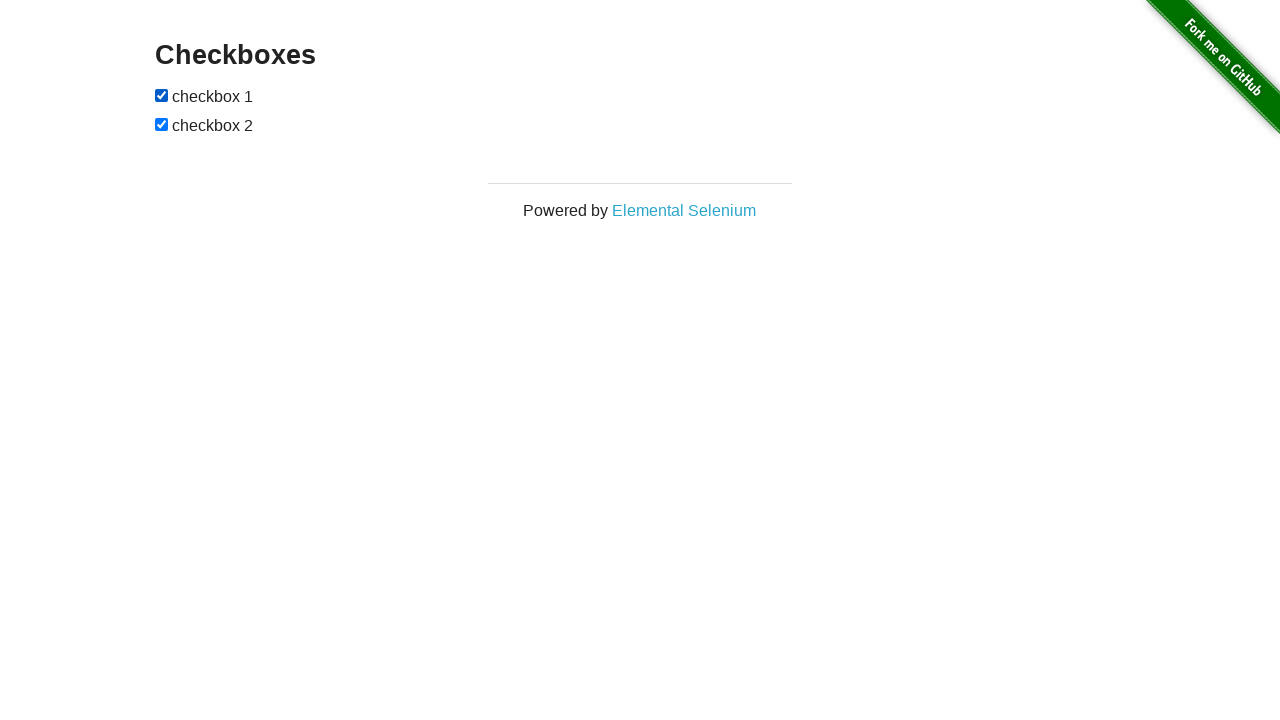

Verified first checkbox is selected
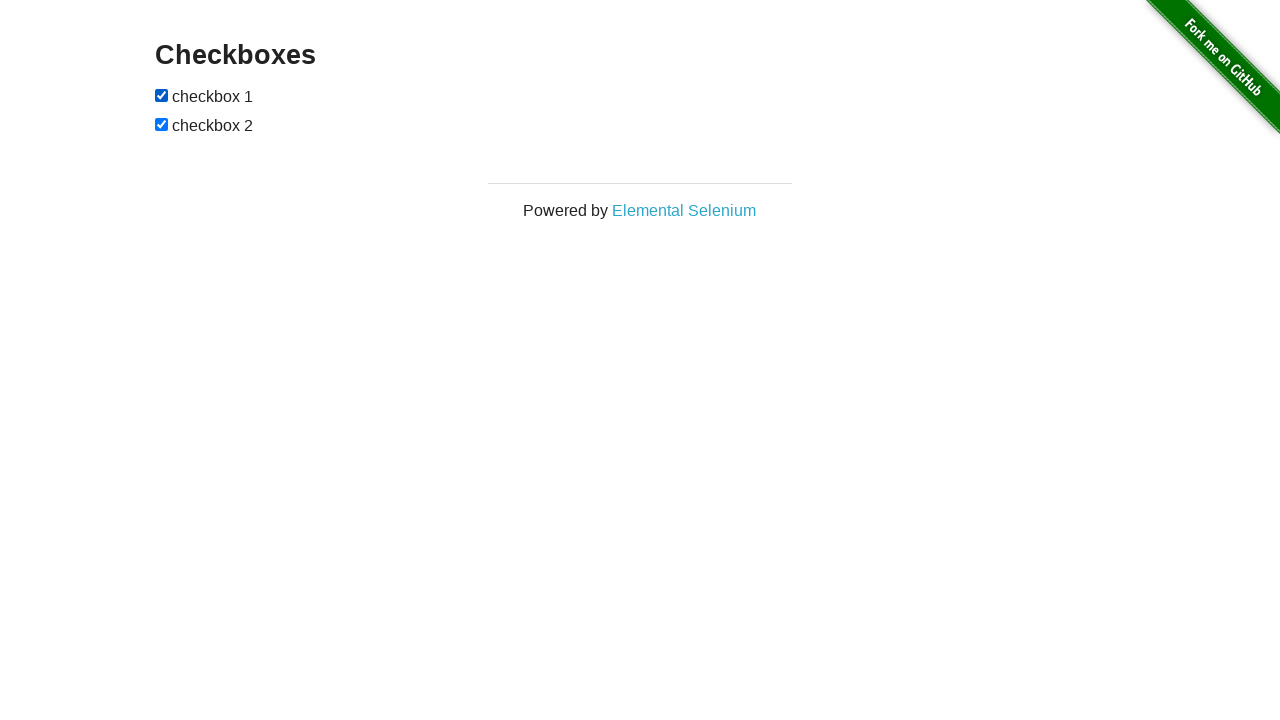

Verified second checkbox is selected
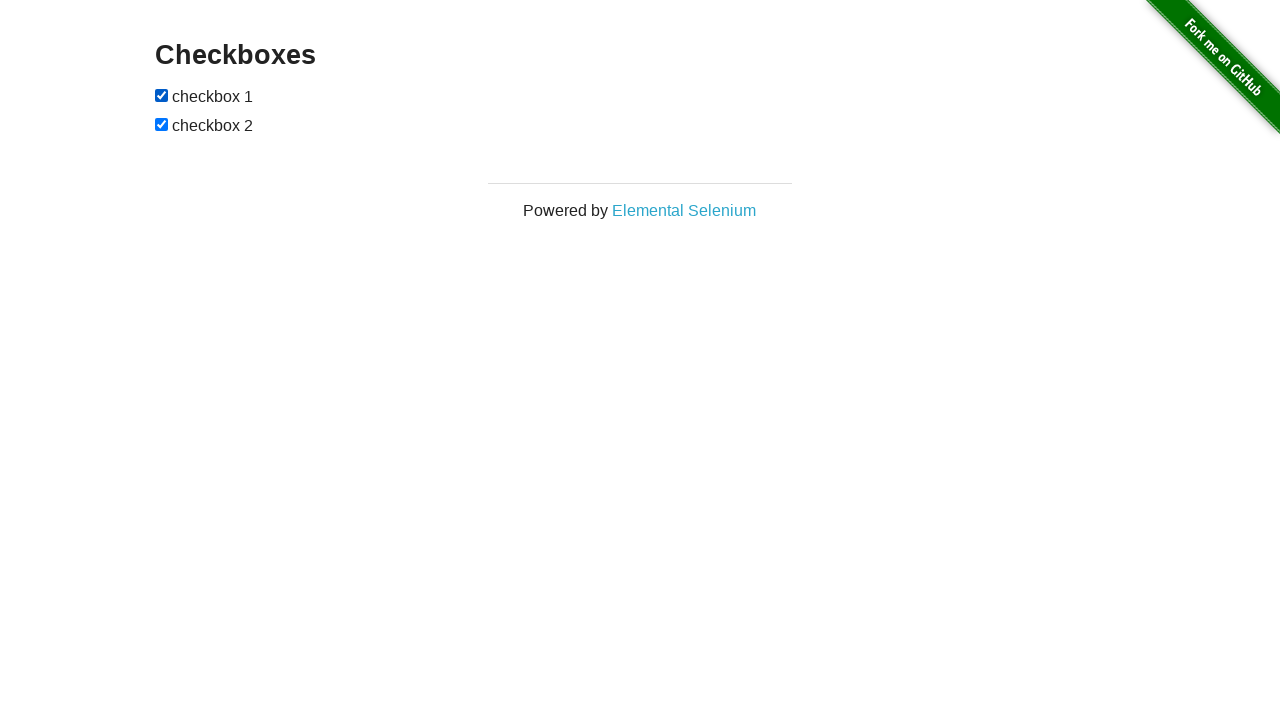

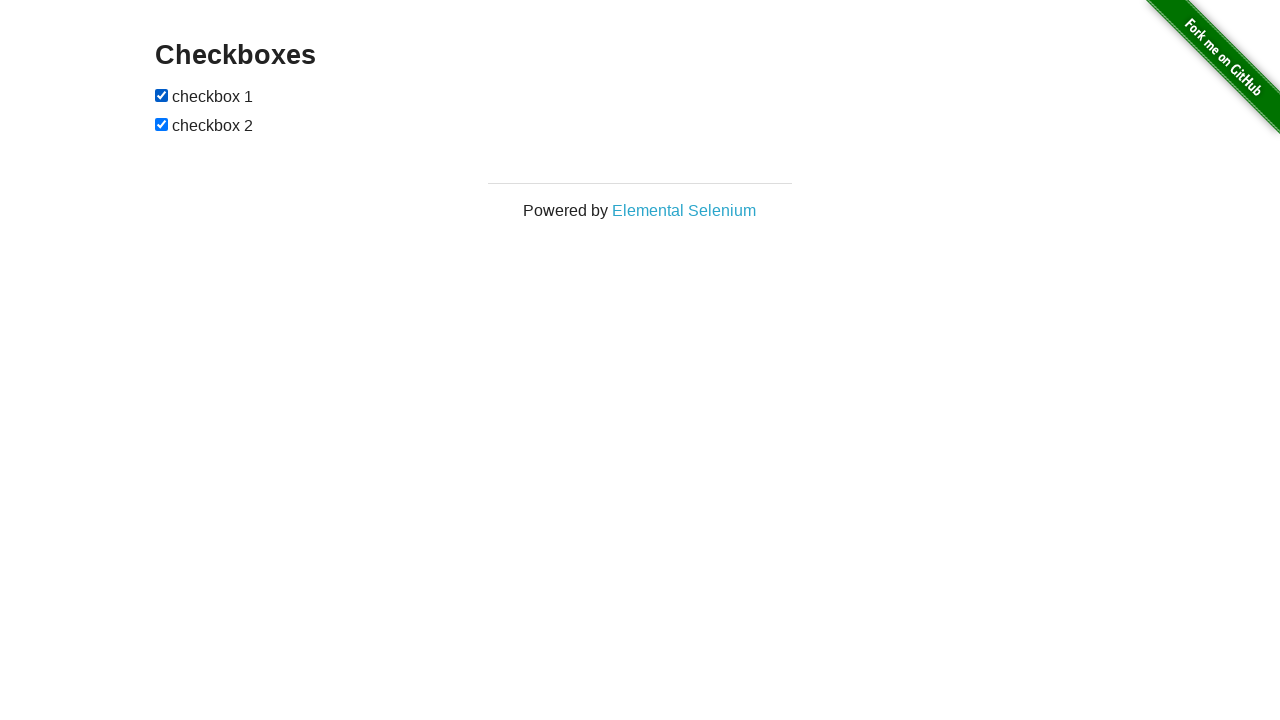